Navigates to BigBasket homepage, locates footer links, and clicks on the first footer link to navigate to that page

Starting URL: https://www.bigbasket.com/

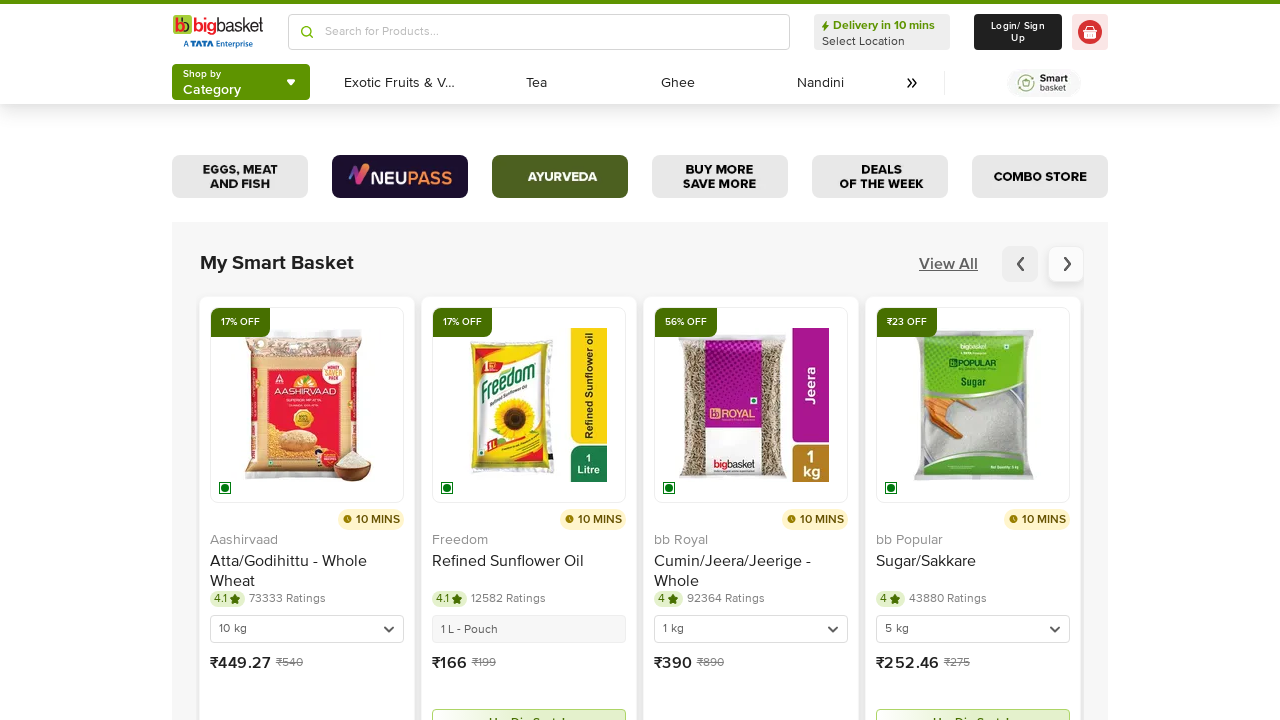

Navigated to BigBasket homepage
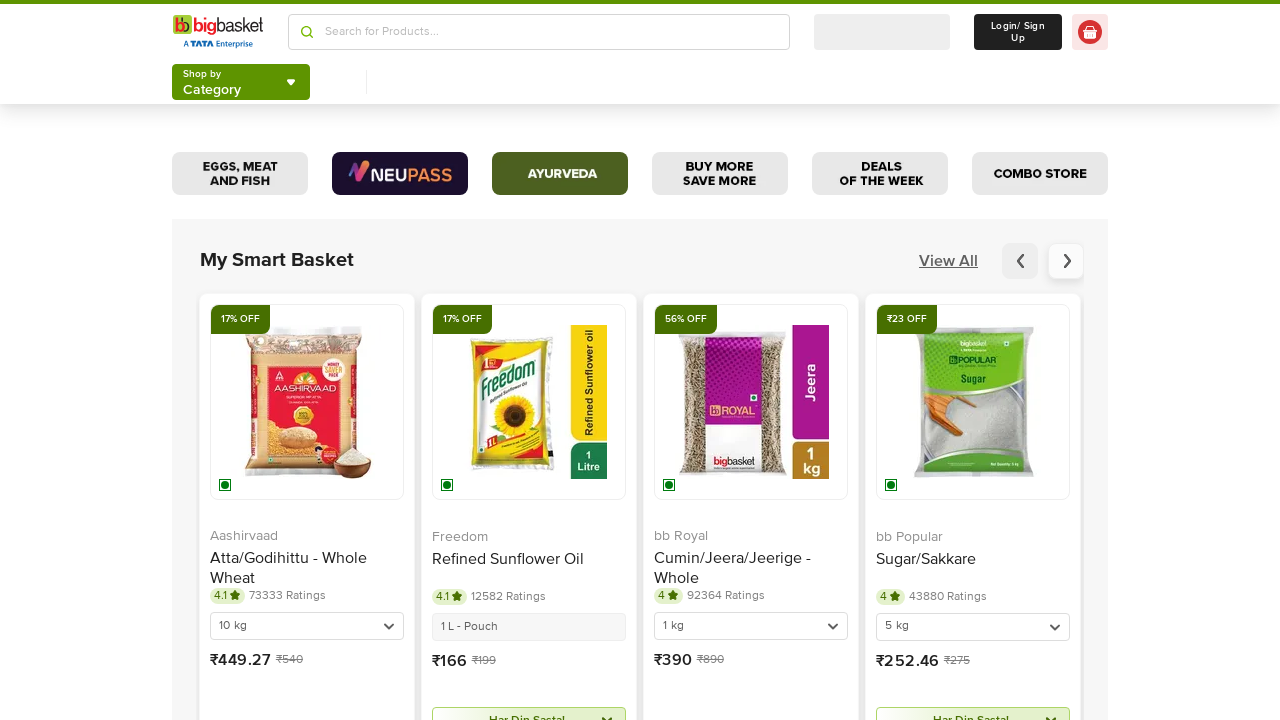

Footer links became visible
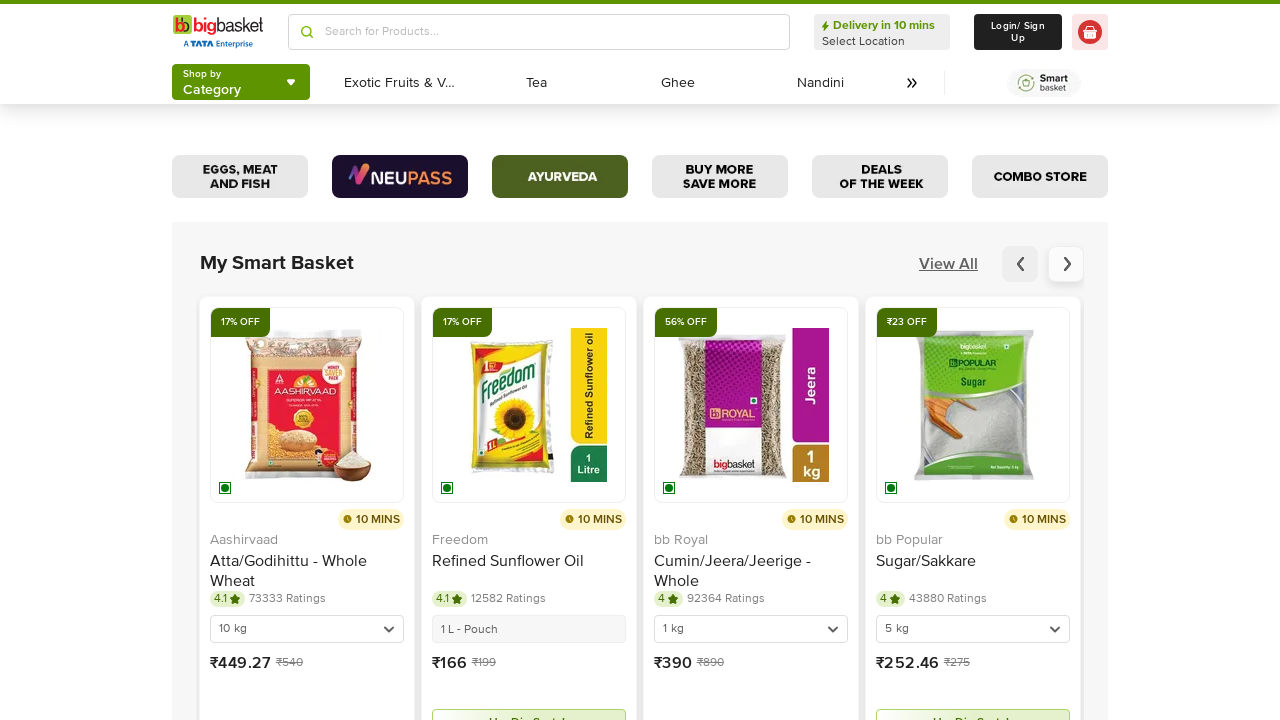

Located all footer links
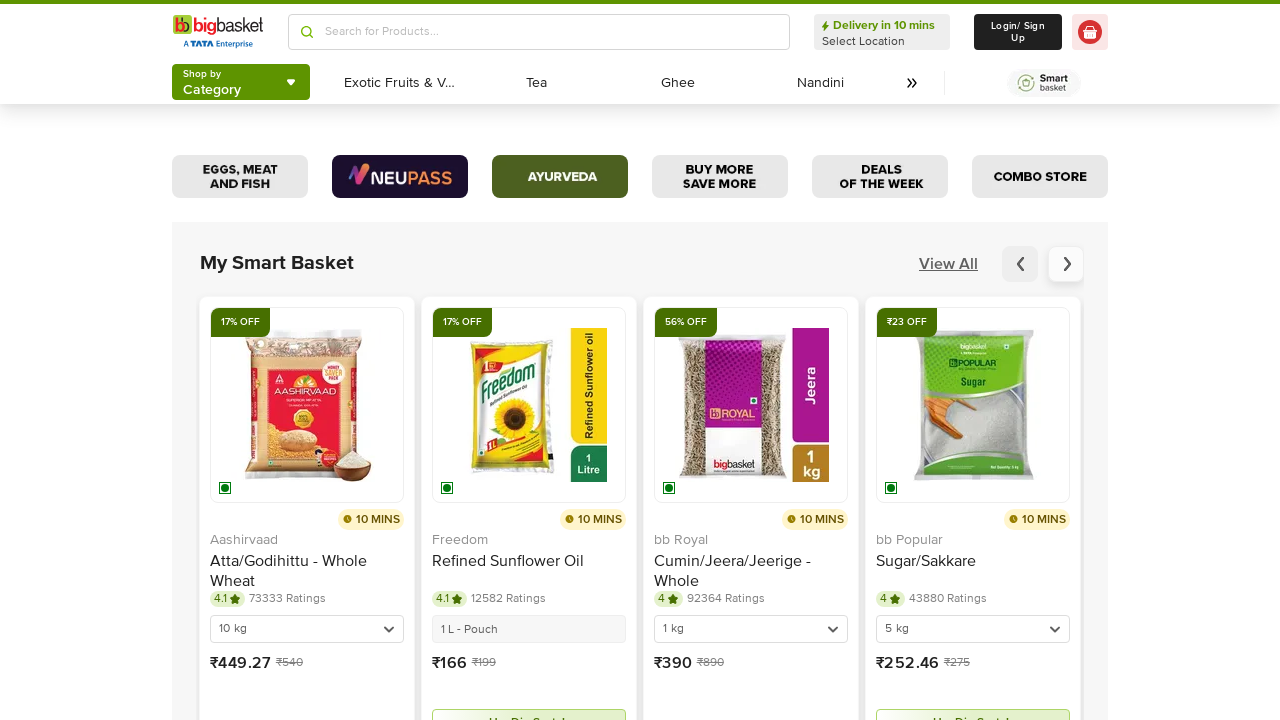

Clicked on the first footer link at (201, 361) on xpath=//div[@class='w-1/3 pr-4']//ul/li/a >> nth=0
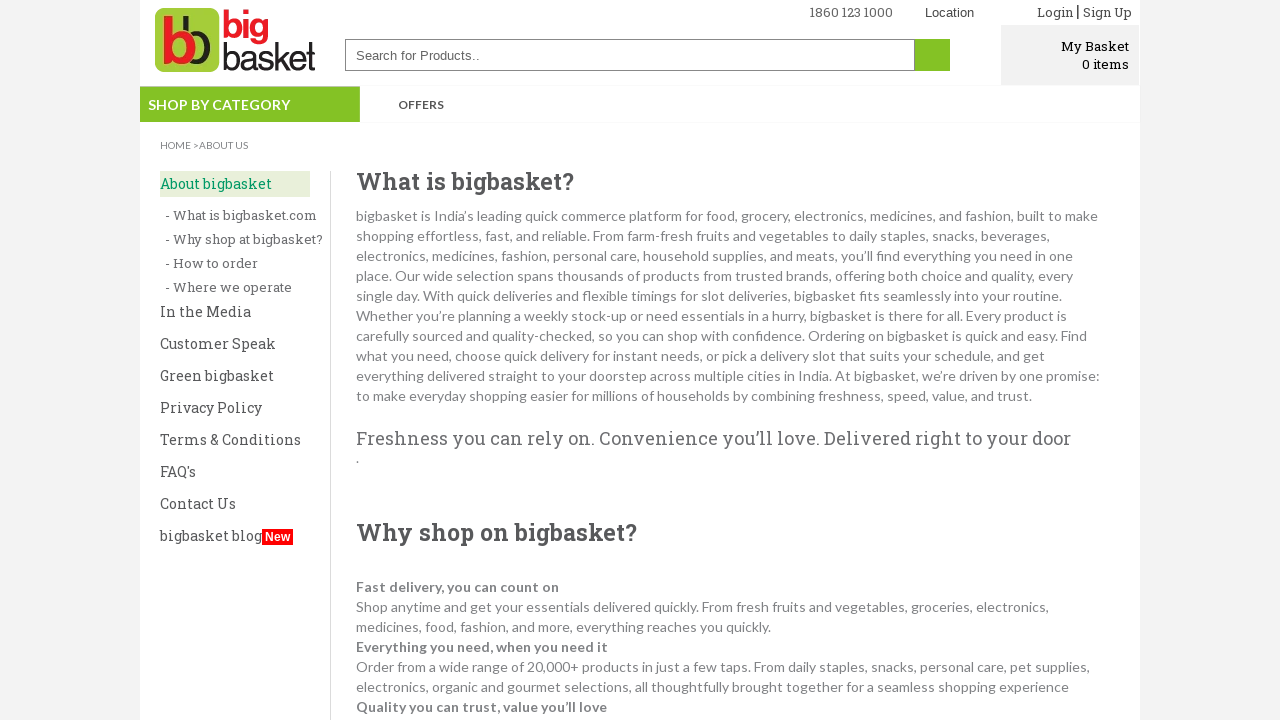

Navigation to footer link page completed
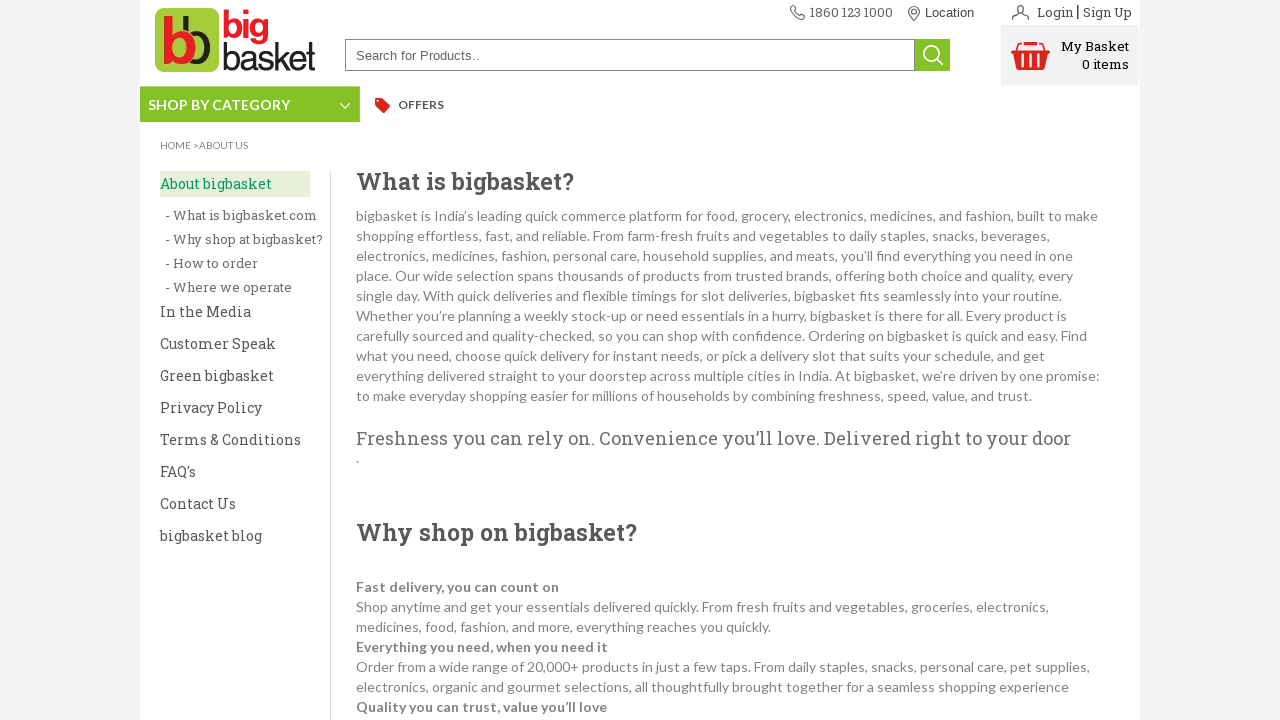

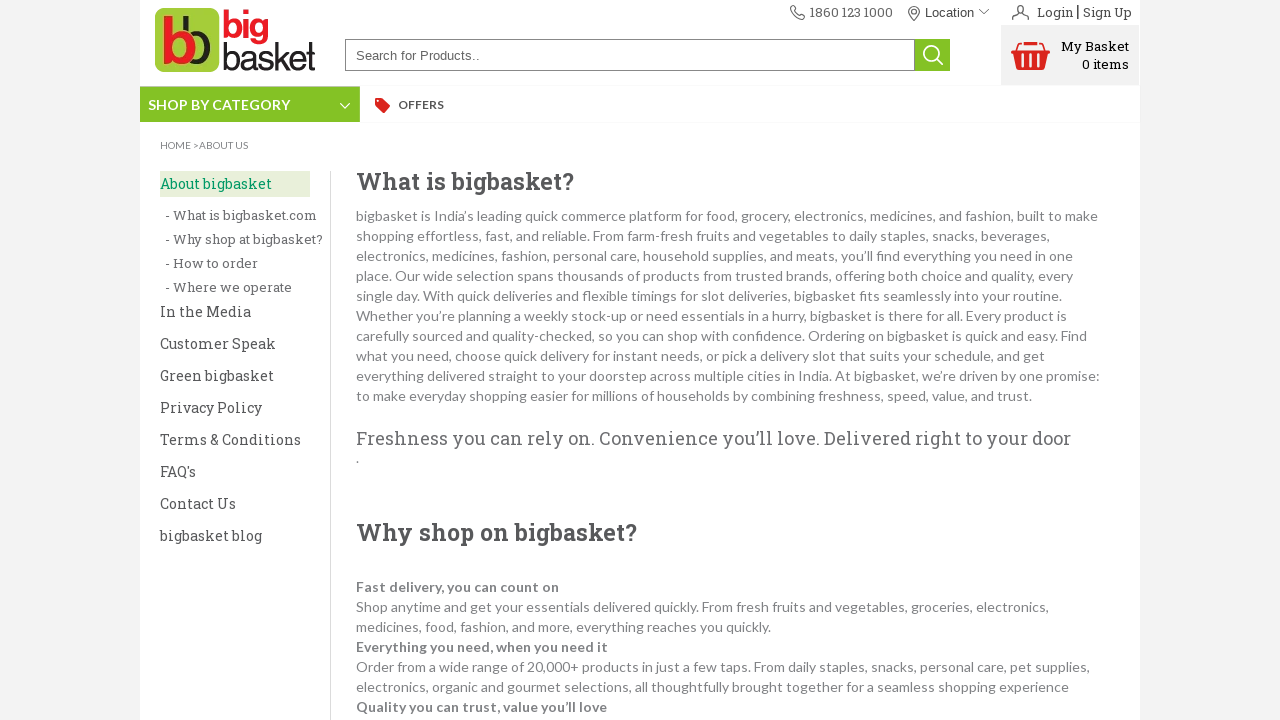